Tests right-click context menu functionality by performing a context click on a button, selecting the "Copy" option from the menu, and accepting the resulting alert dialog

Starting URL: https://swisnl.github.io/jQuery-contextMenu/3.x/demo.html

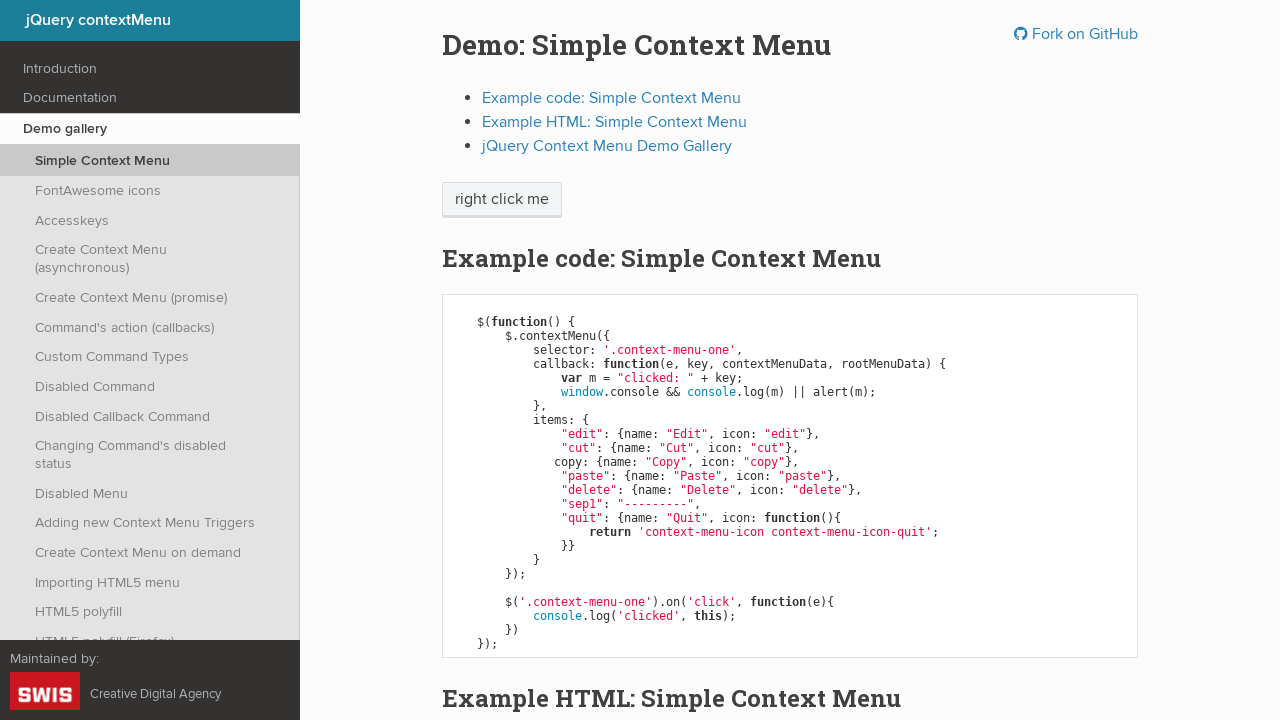

Right-clicked on context menu button to open the menu at (502, 200) on span.context-menu-one.btn.btn-neutral
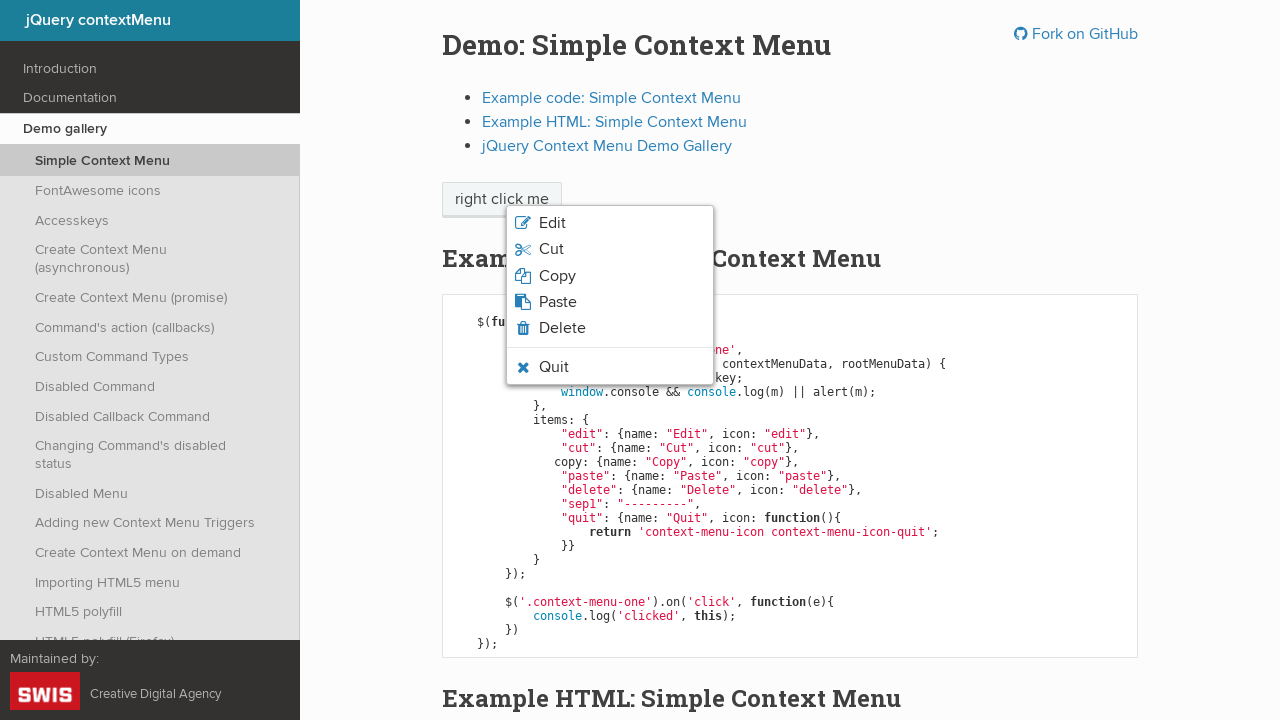

Clicked on the 'Copy' option from the context menu at (557, 276) on xpath=//span[normalize-space()='Copy']
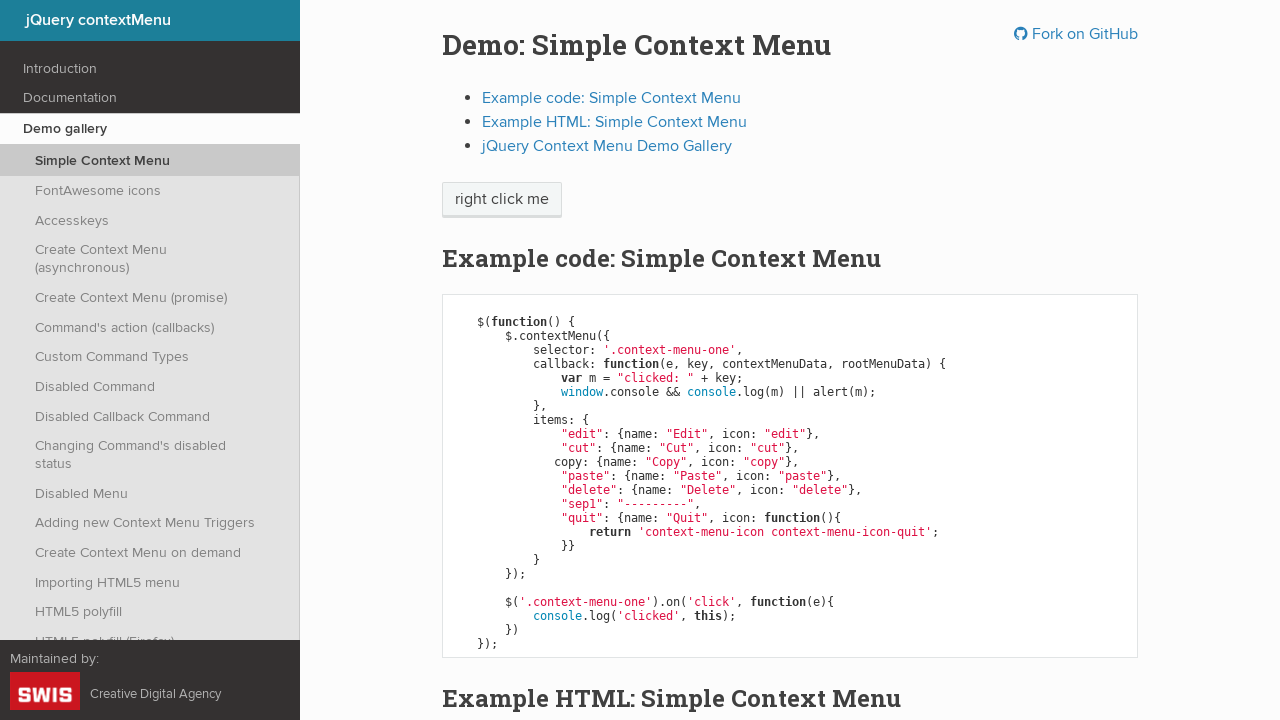

Set up alert dialog handler to accept dialogs
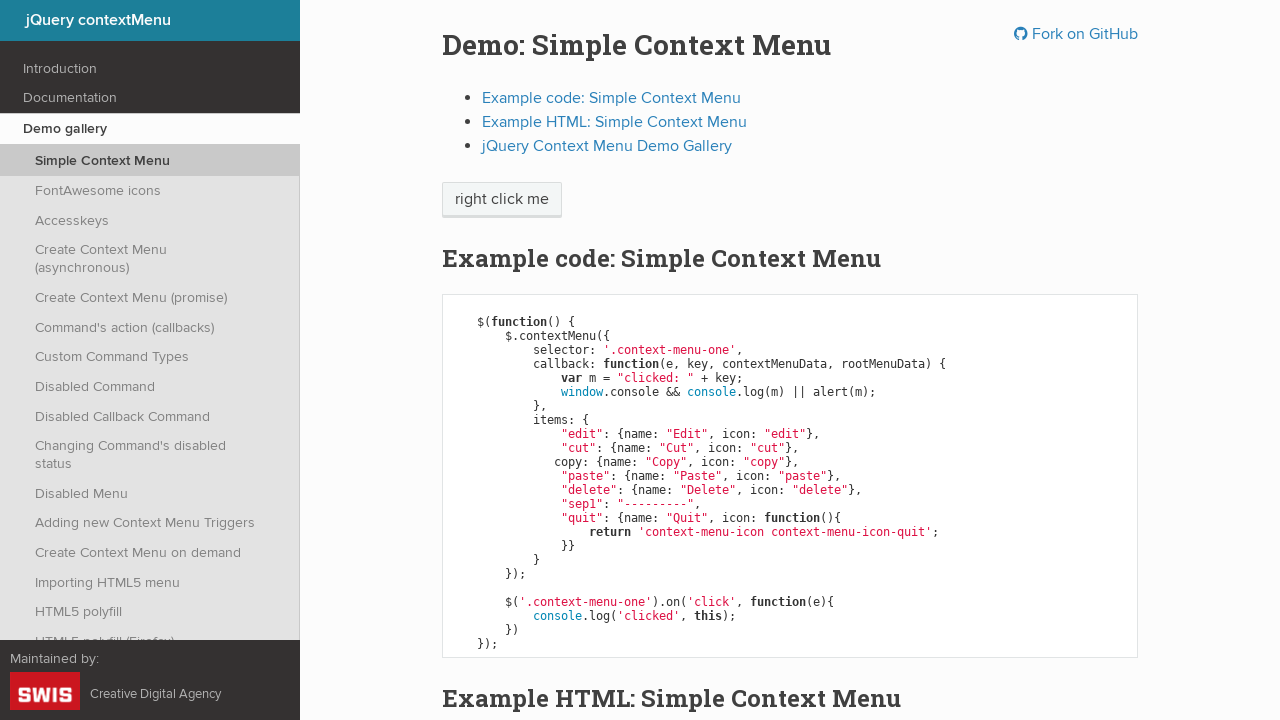

Right-clicked on context menu button again to retrigger the menu at (502, 200) on span.context-menu-one.btn.btn-neutral
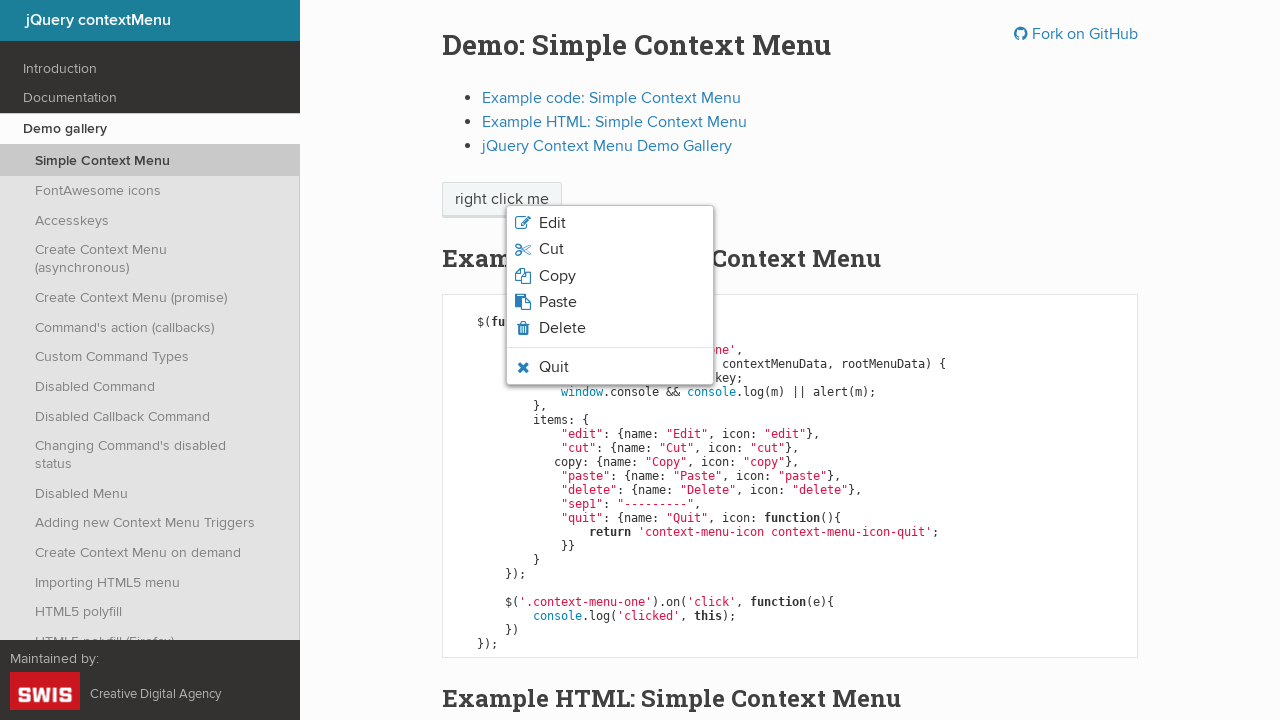

Clicked on the 'Copy' option from the context menu again at (557, 276) on xpath=//span[normalize-space()='Copy']
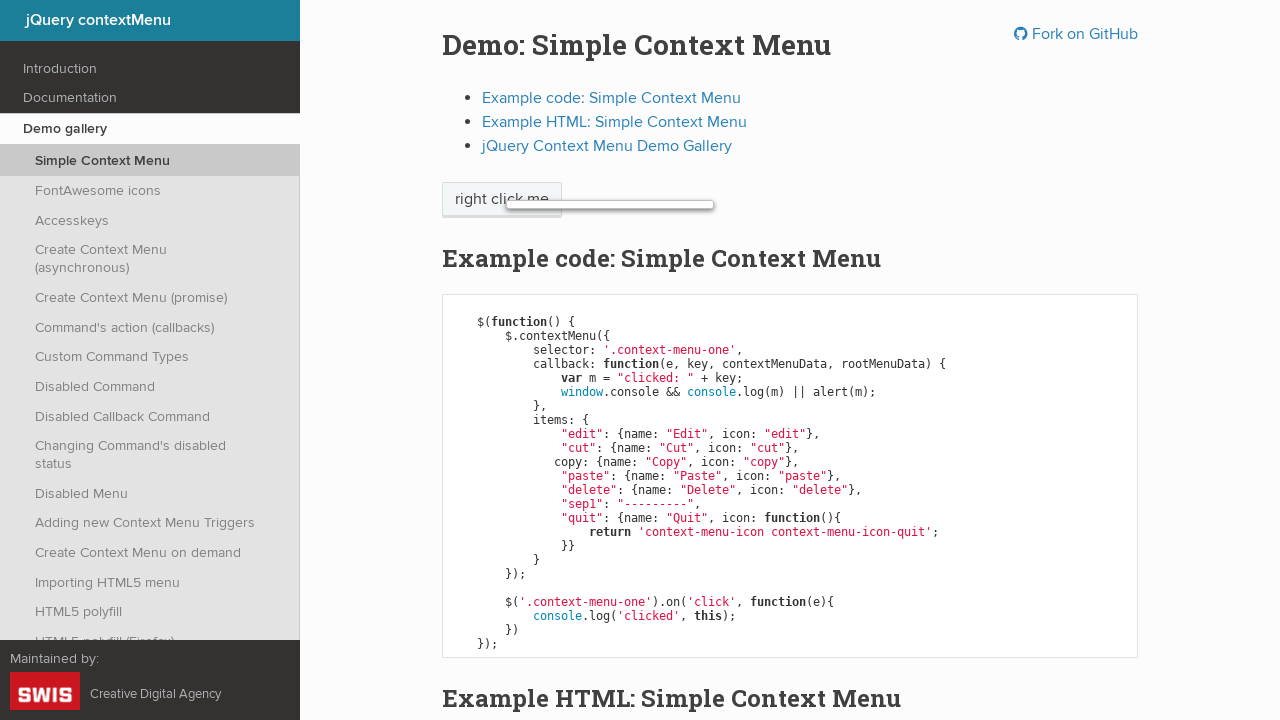

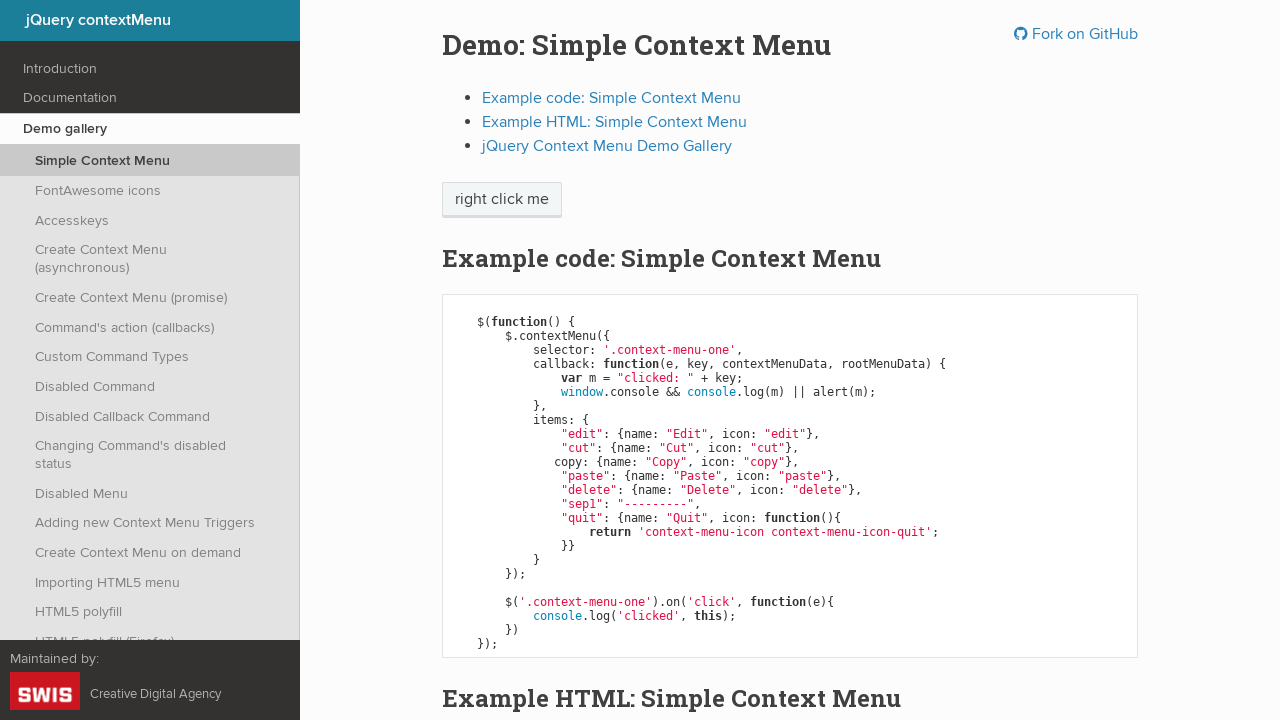